Tests that the todo counter displays the correct number of items as todos are added

Starting URL: https://demo.playwright.dev/todomvc

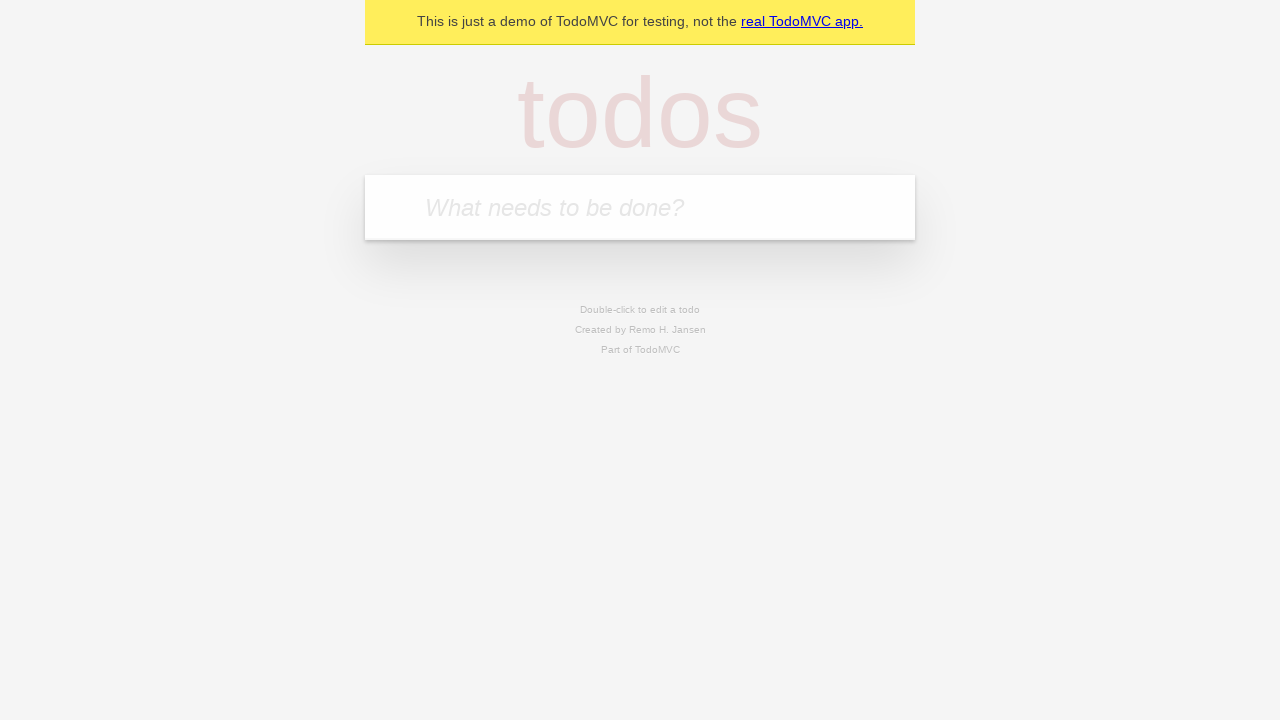

Located the todo input field
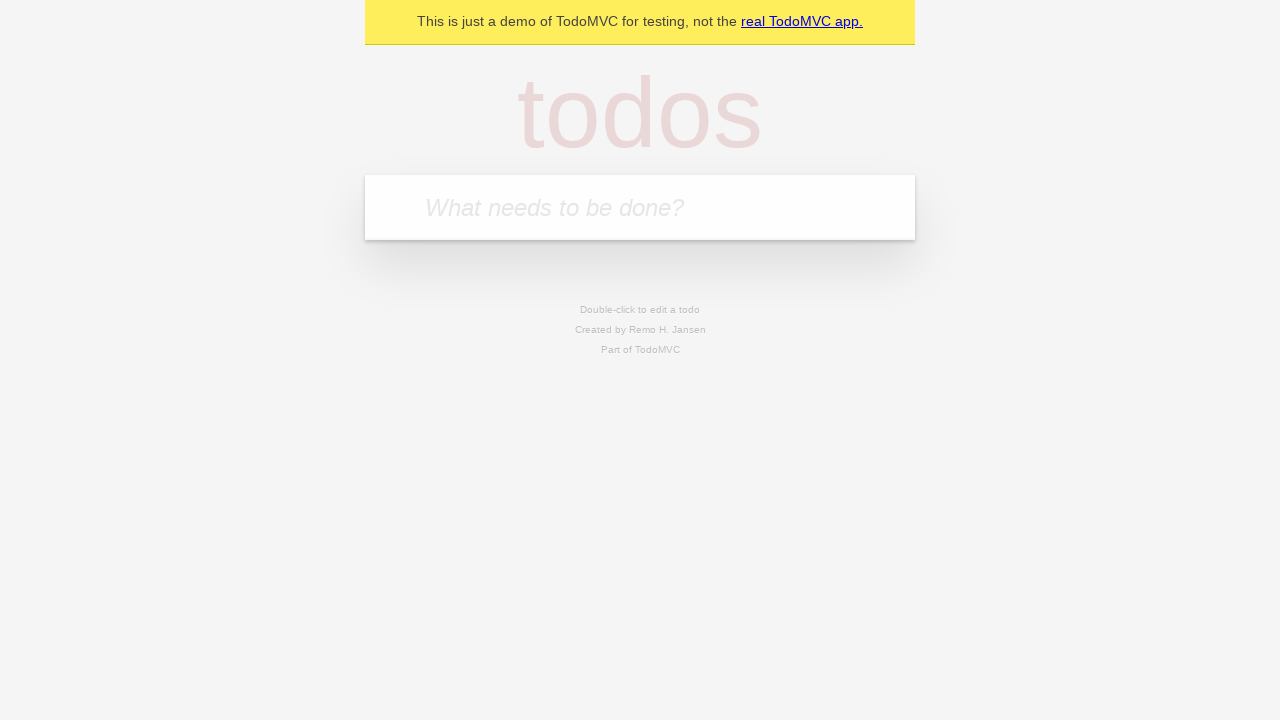

Filled first todo with 'buy some cheese' on internal:attr=[placeholder="What needs to be done?"i]
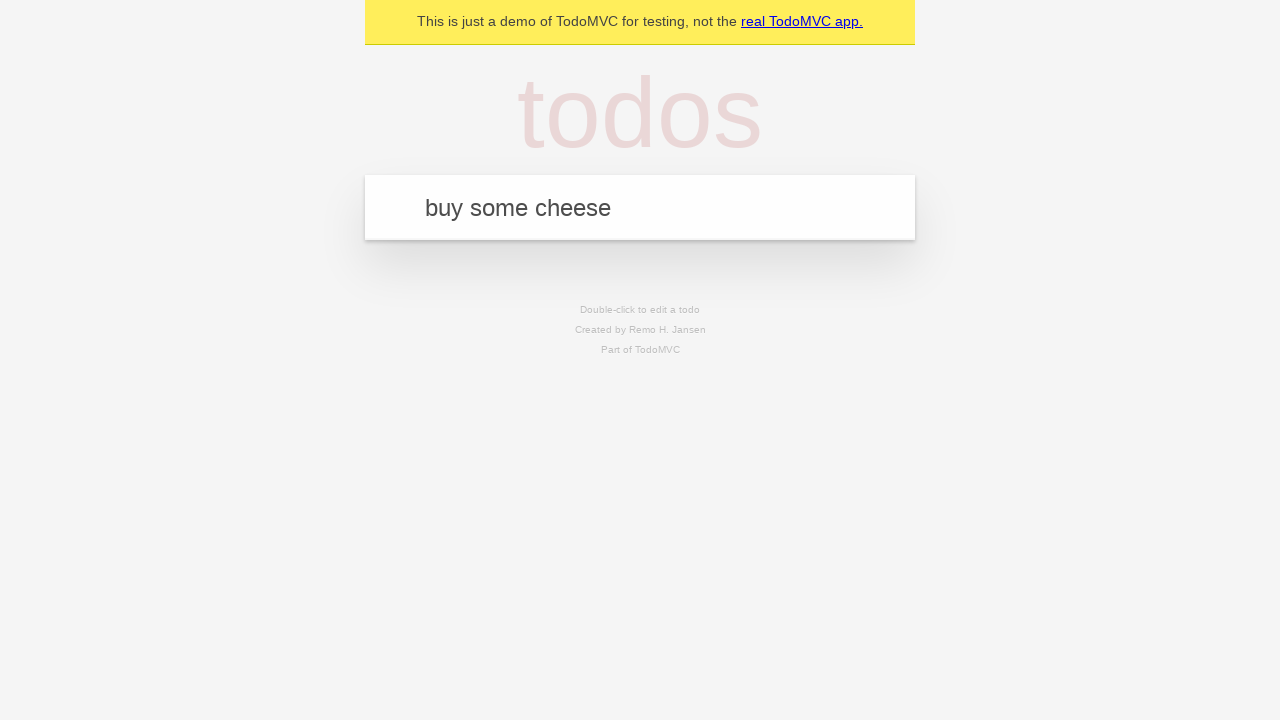

Pressed Enter to add first todo on internal:attr=[placeholder="What needs to be done?"i]
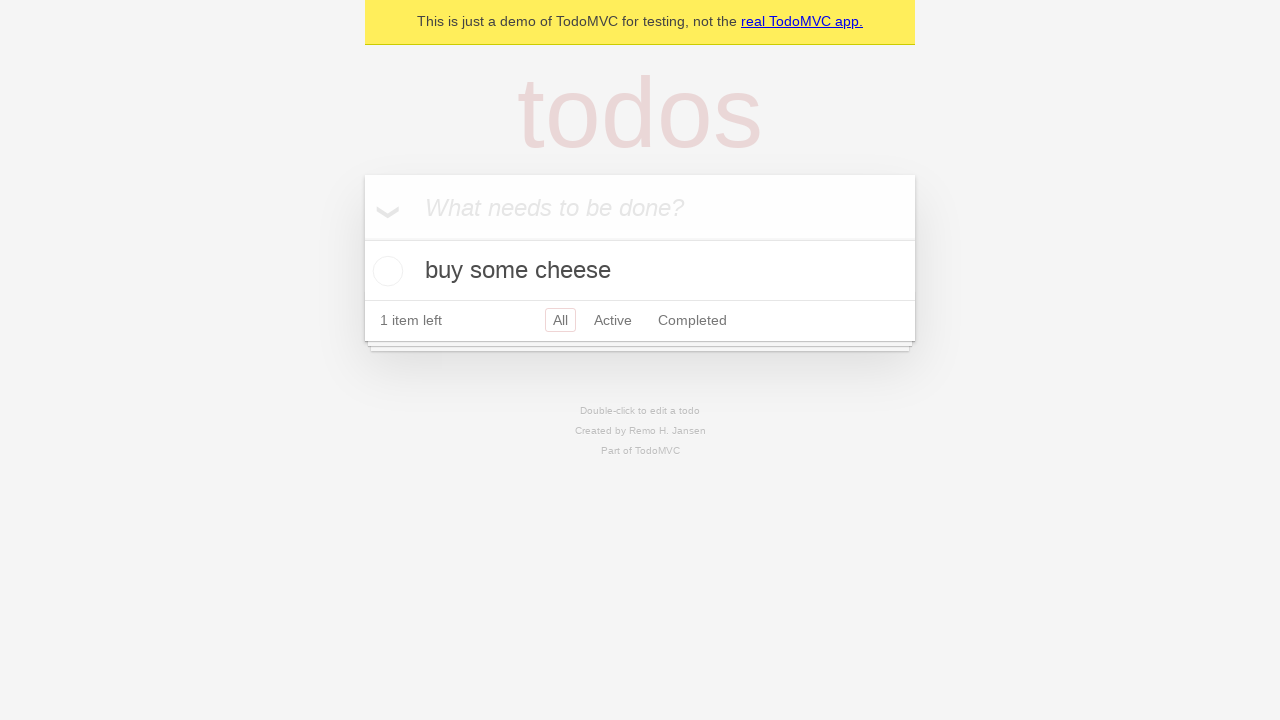

Todo counter appeared showing 1 item
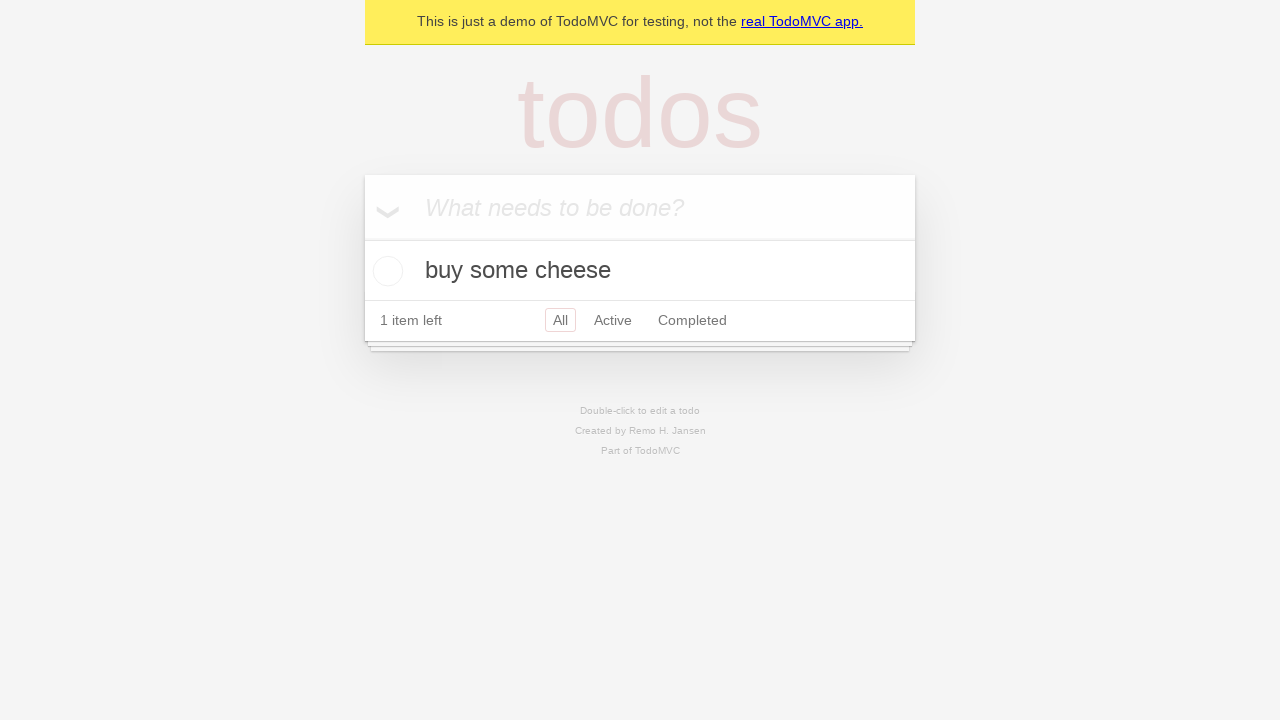

Filled second todo with 'feed the cat' on internal:attr=[placeholder="What needs to be done?"i]
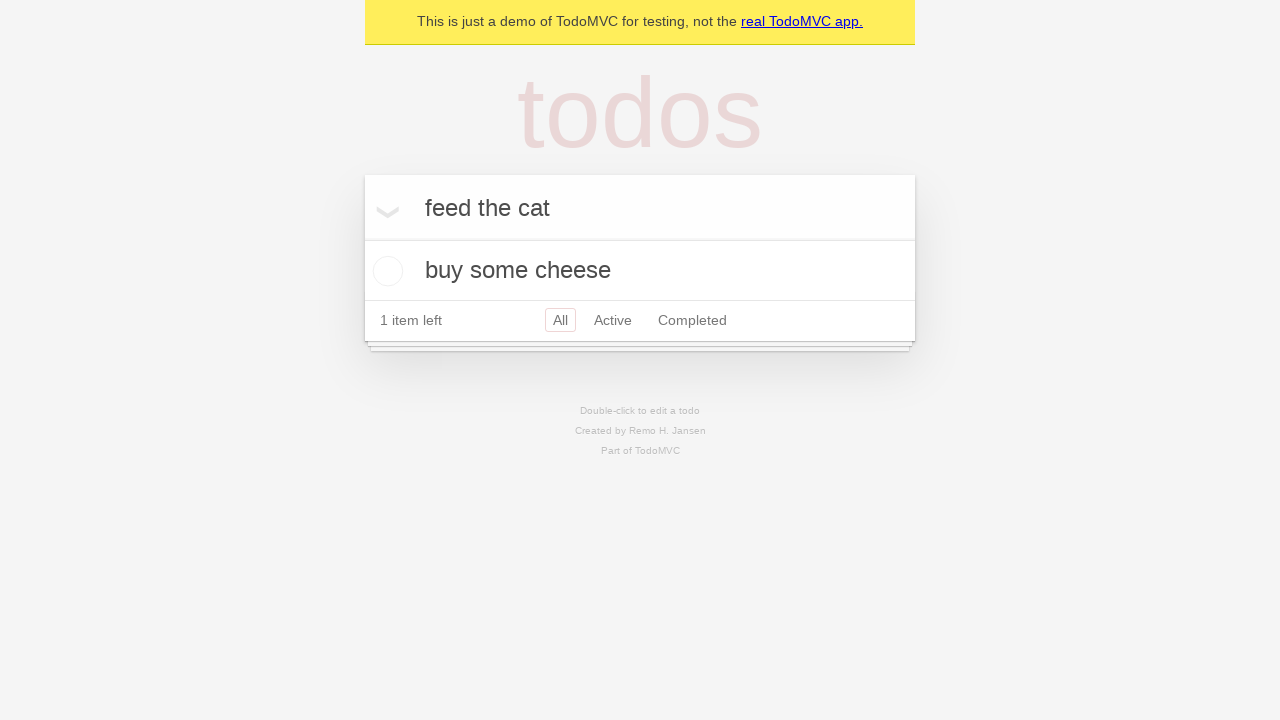

Pressed Enter to add second todo on internal:attr=[placeholder="What needs to be done?"i]
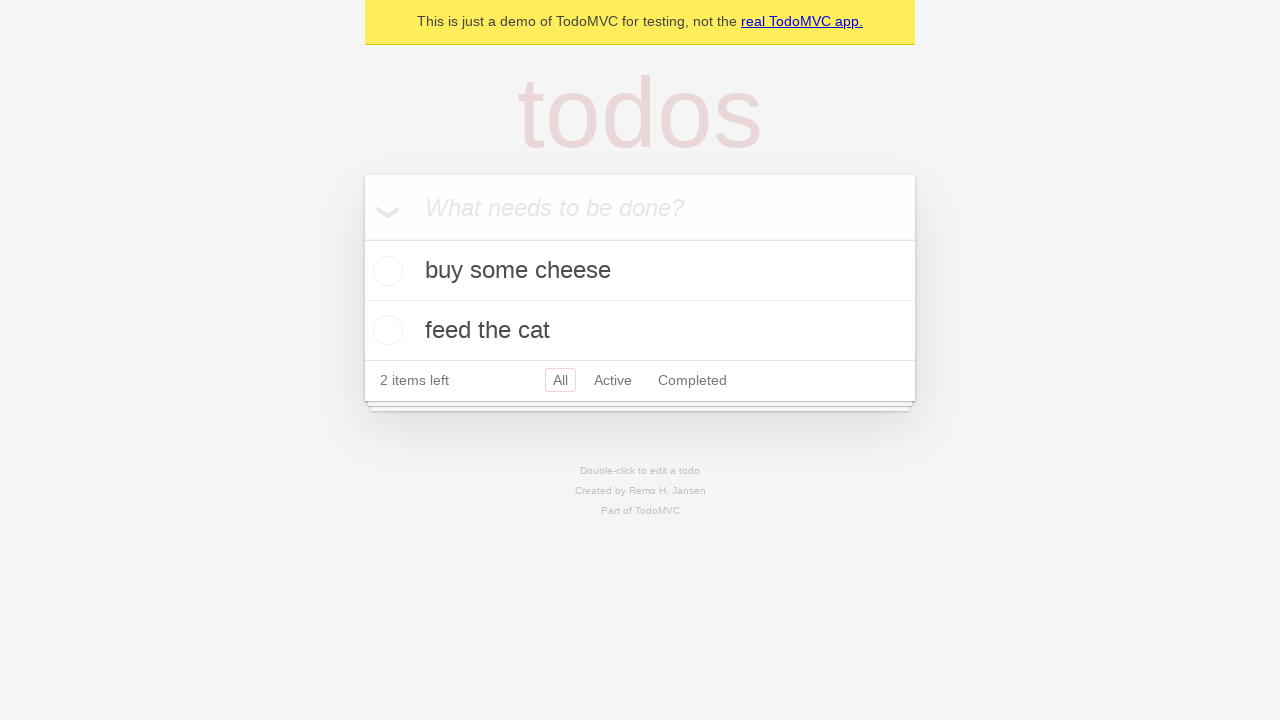

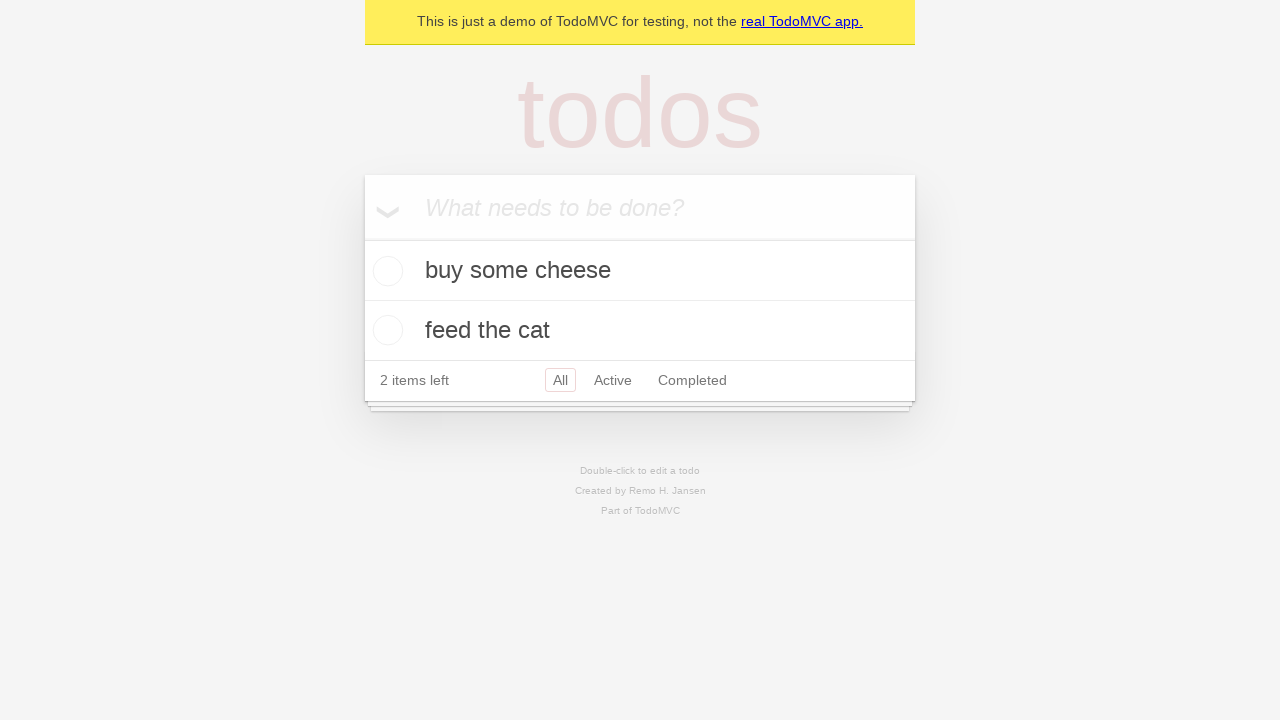